Tests the feedback form submission by navigating to the feedback page, filling in all form fields (name, email, subject, comment), and submitting the form.

Starting URL: http://zero.webappsecurity.com

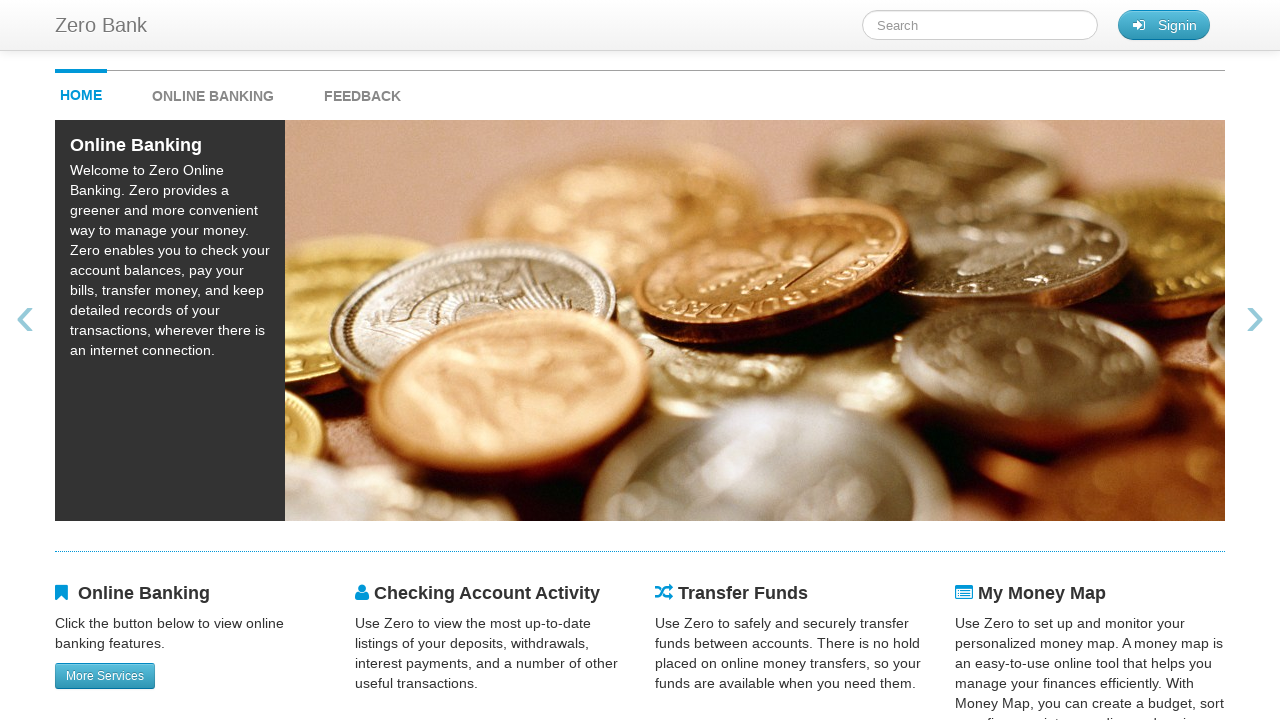

Waited for Zero Bank link to be visible
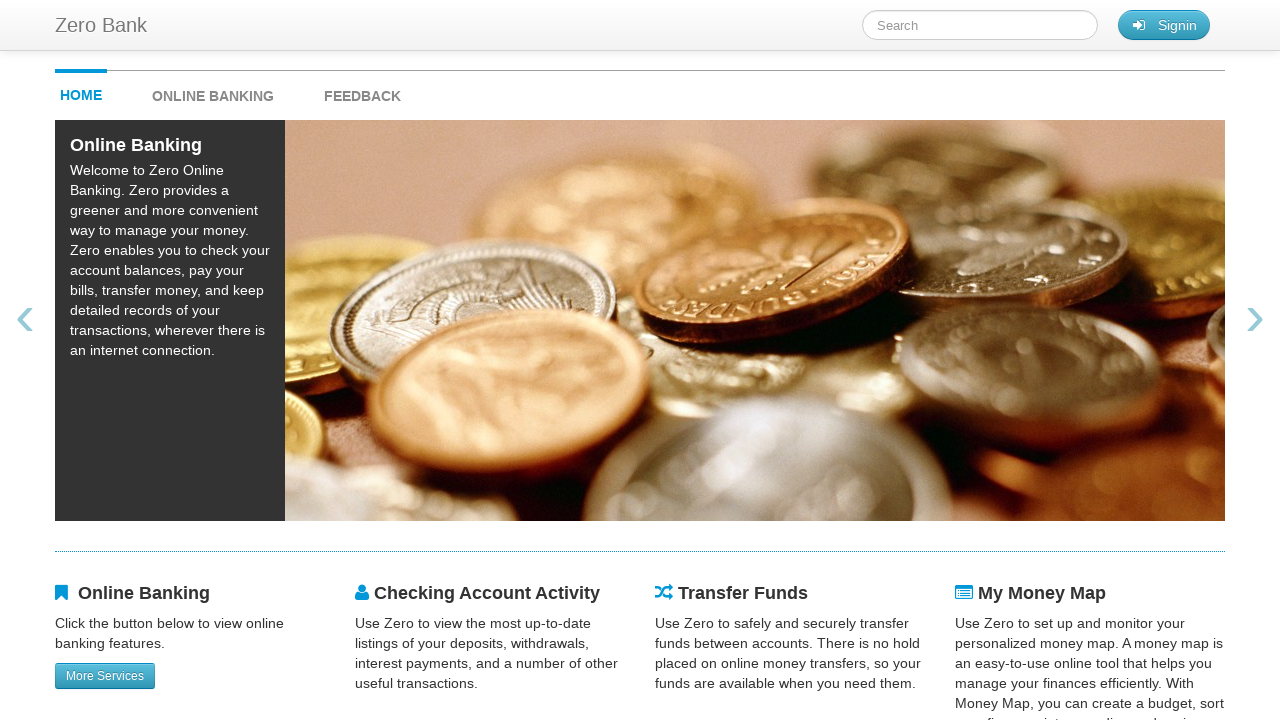

Clicked on Feedback tab at (362, 91) on #feedback
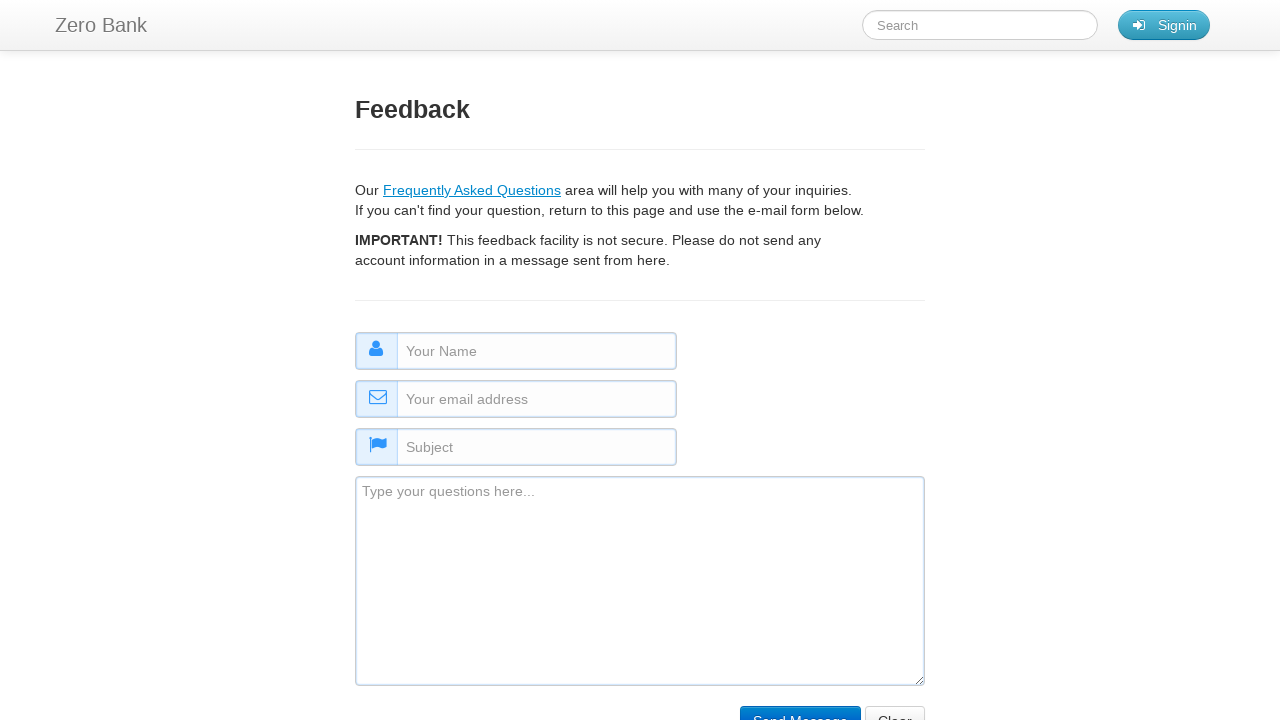

Feedback page loaded - FAQ section appeared
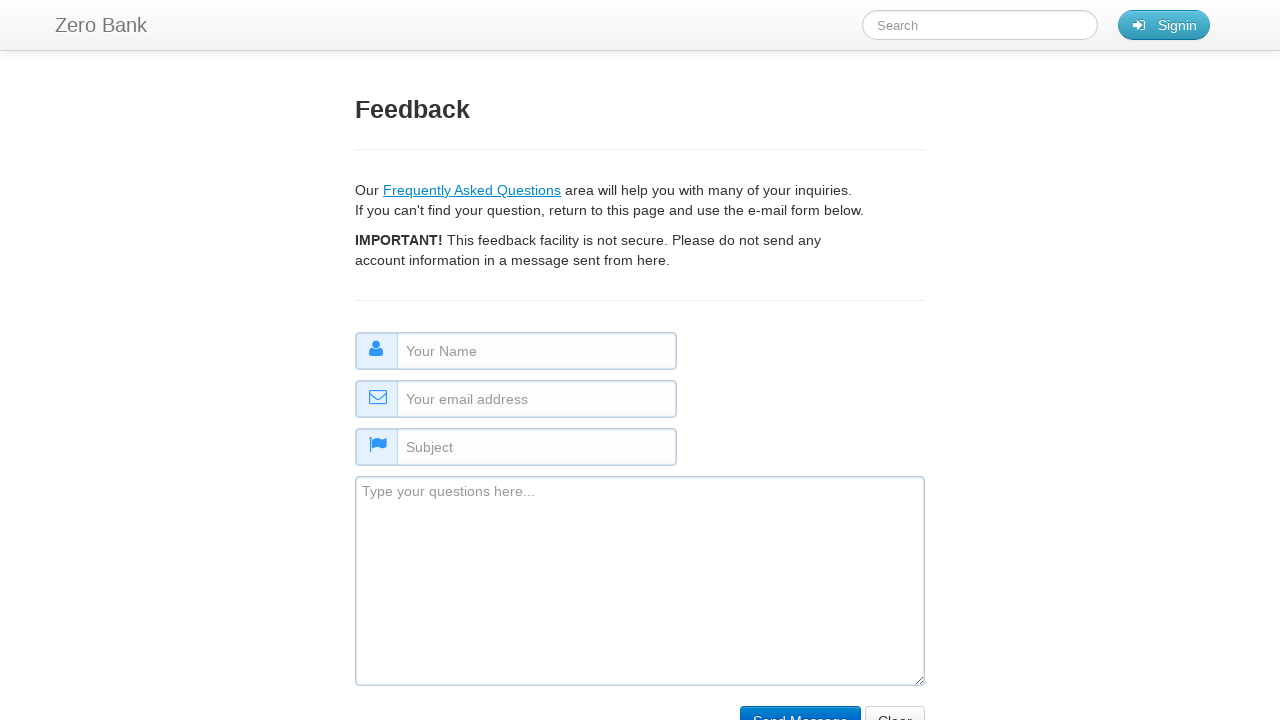

Waited for Zero Bank link on feedback page
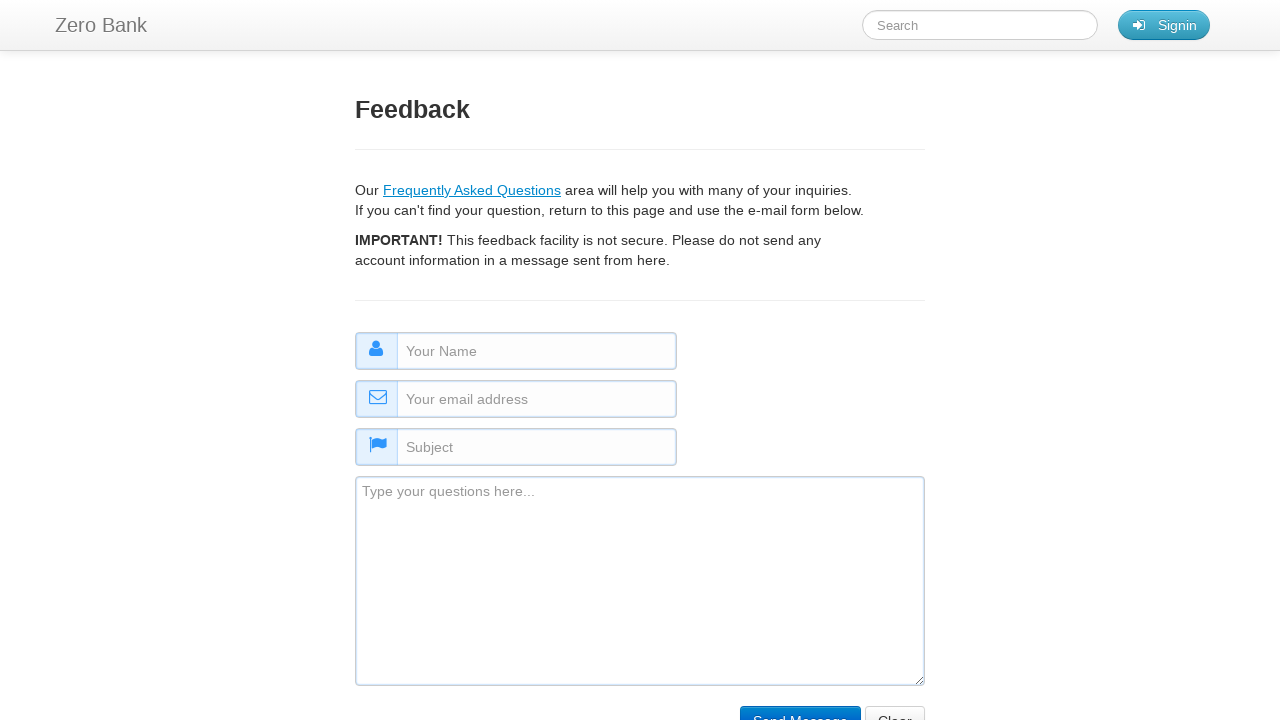

Filled name field with 'TestUser_James' on #name
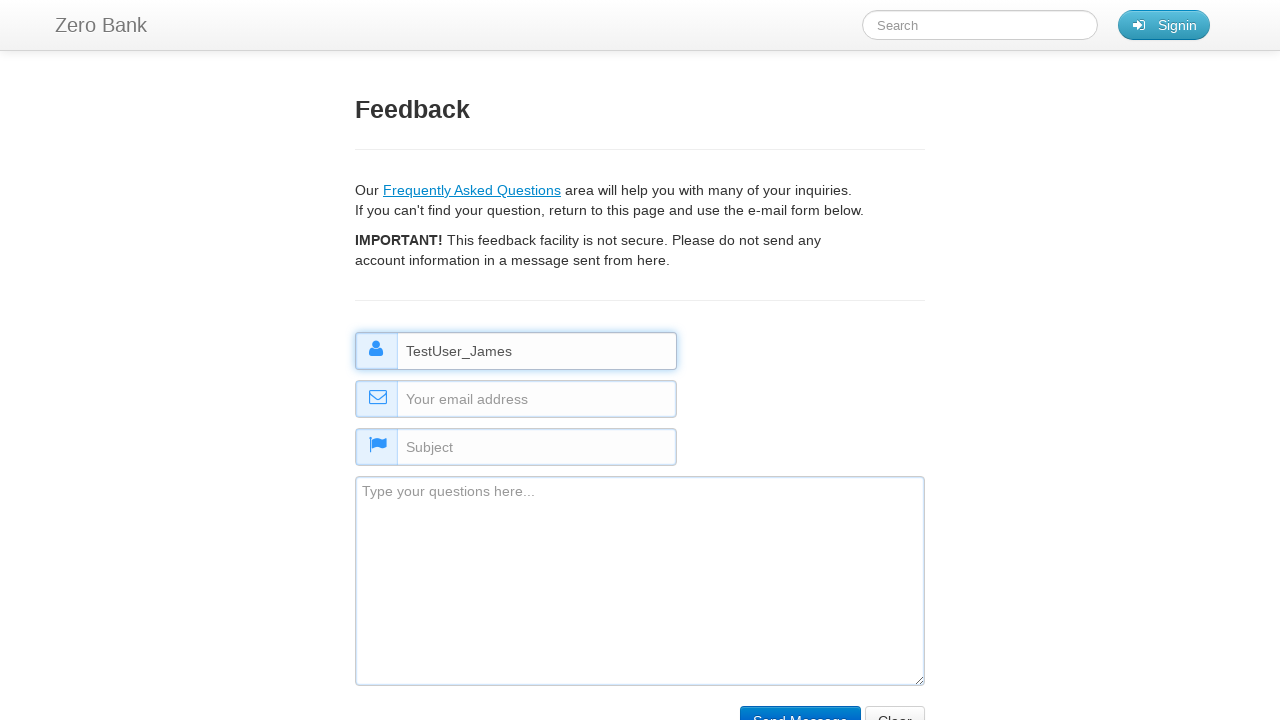

Filled email field with 'james.tester@example.com' on #email
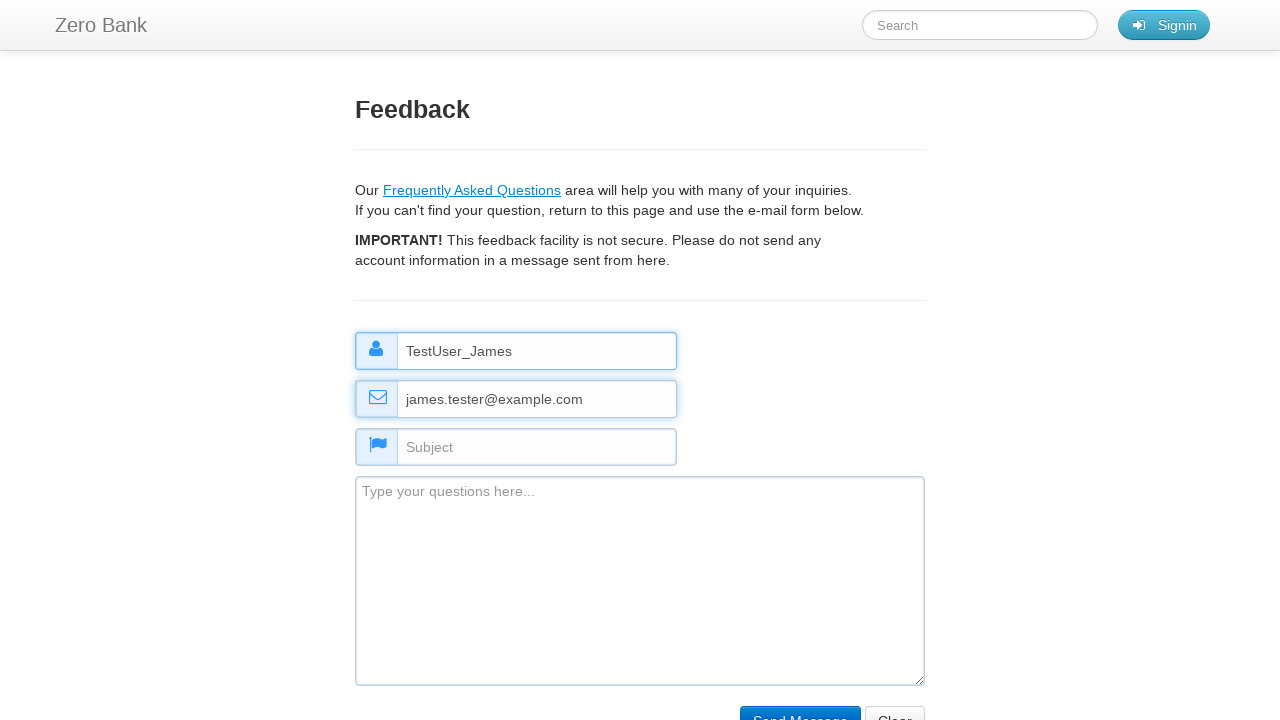

Filled subject field with 'Test Feedback Subject' on #subject
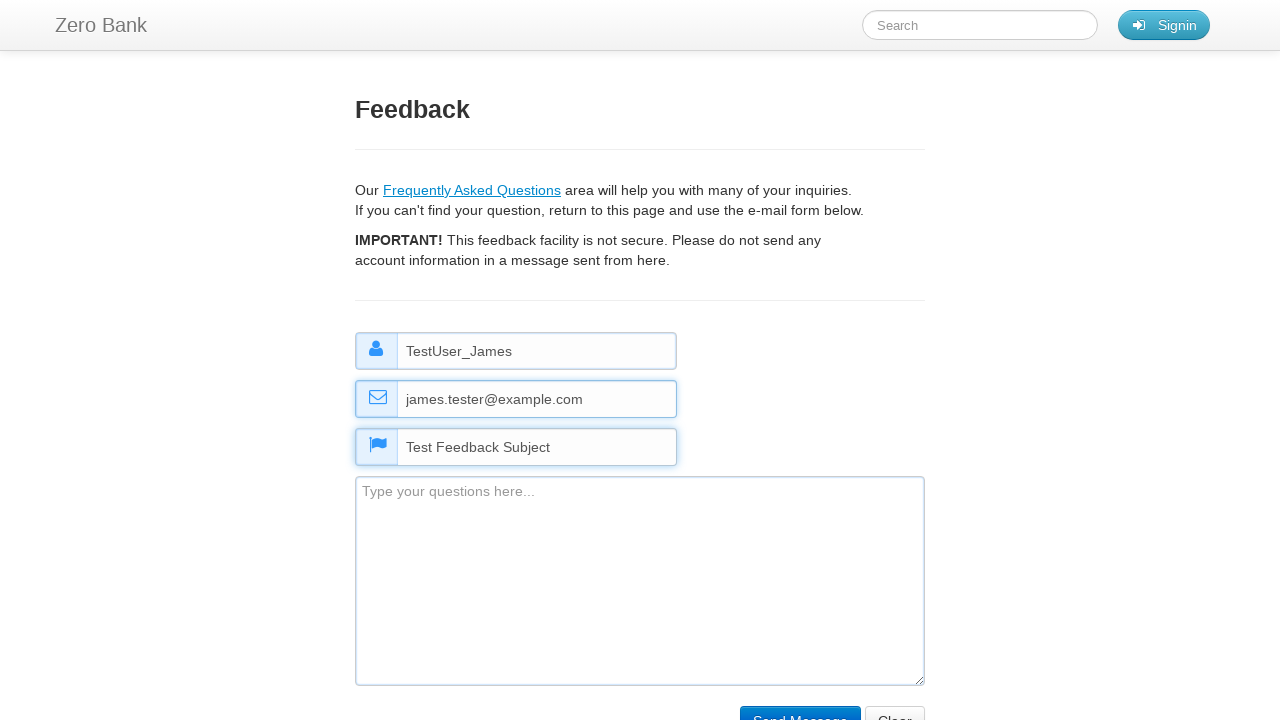

Filled comment field with test feedback message on #comment
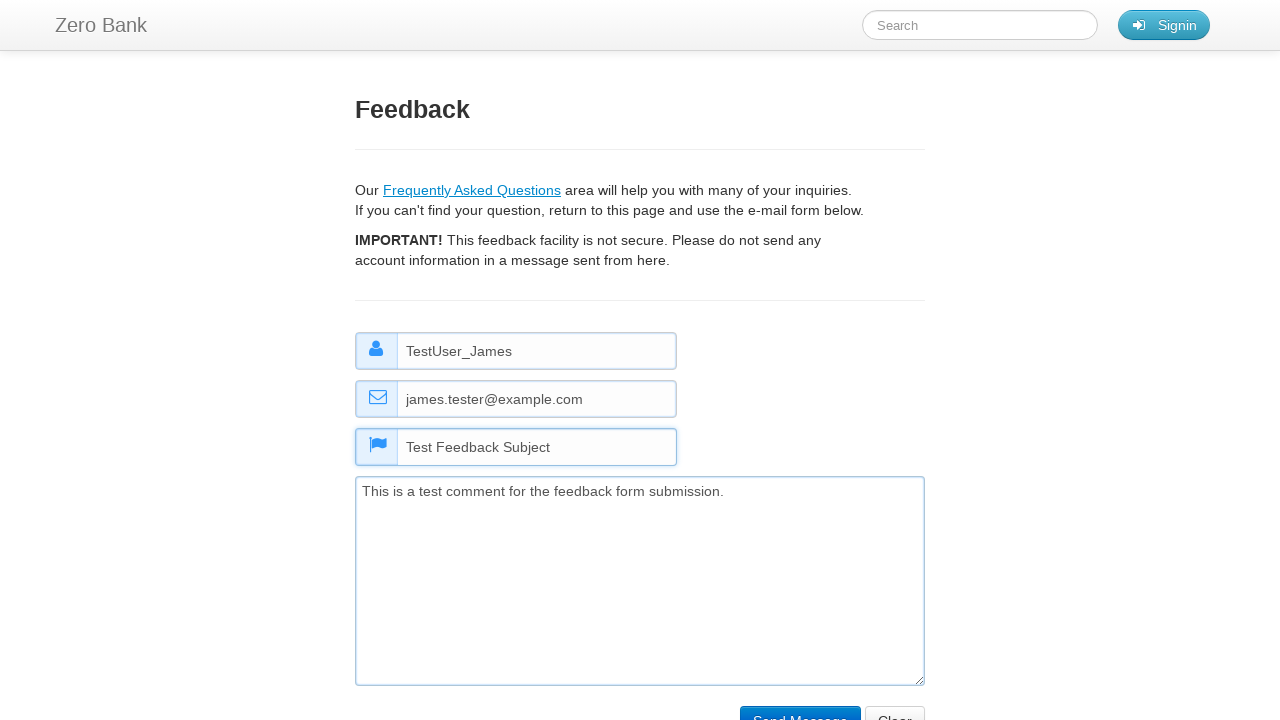

Clicked submit button to submit feedback form at (800, 705) on [name='submit']
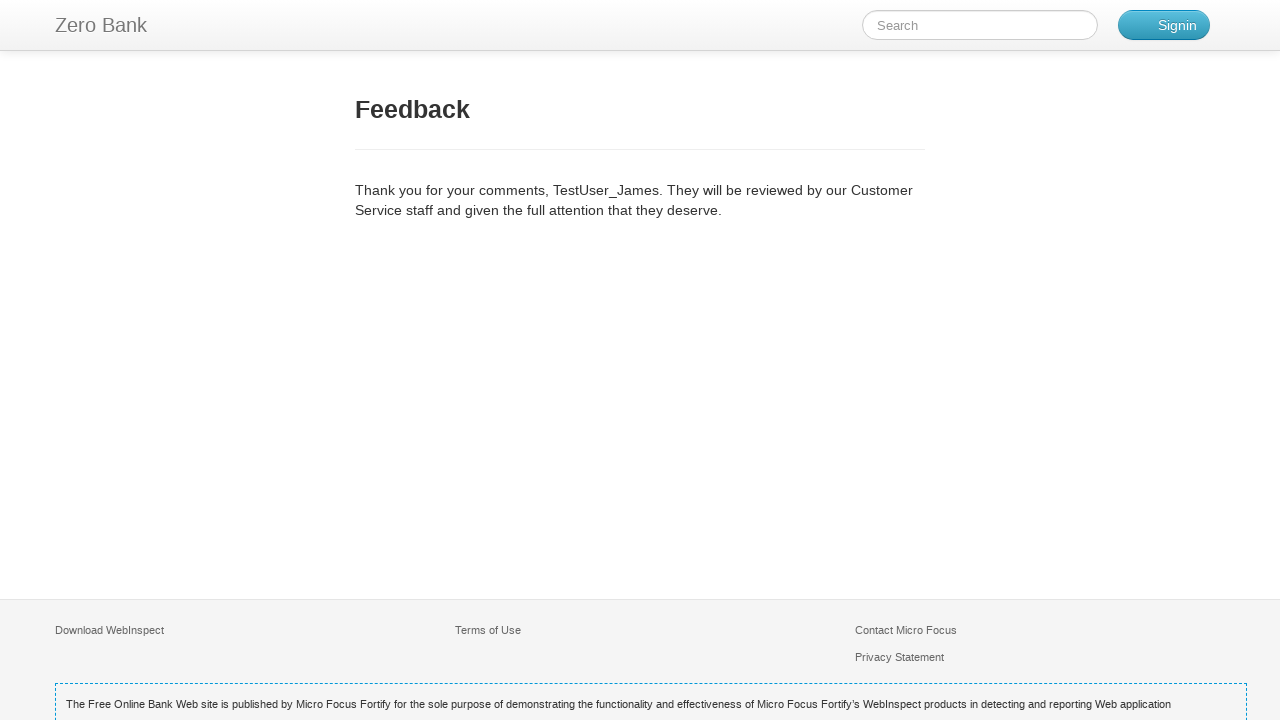

Feedback form submitted successfully - confirmation message appeared
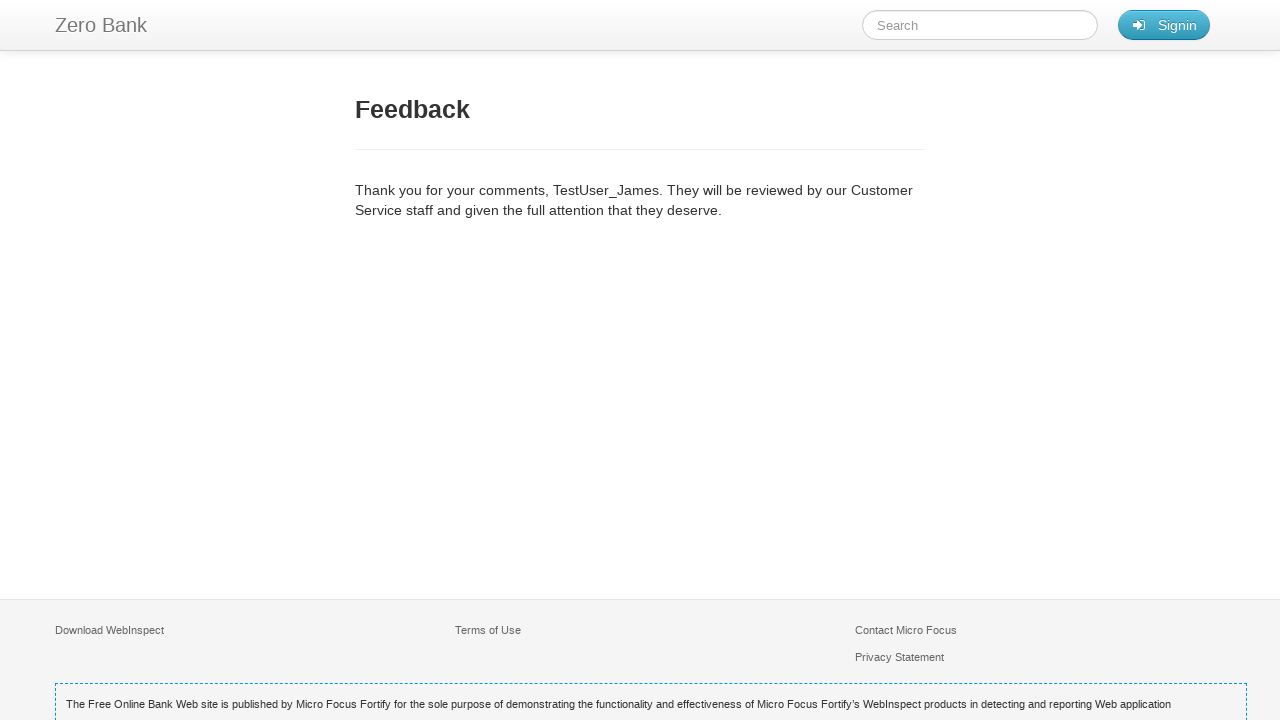

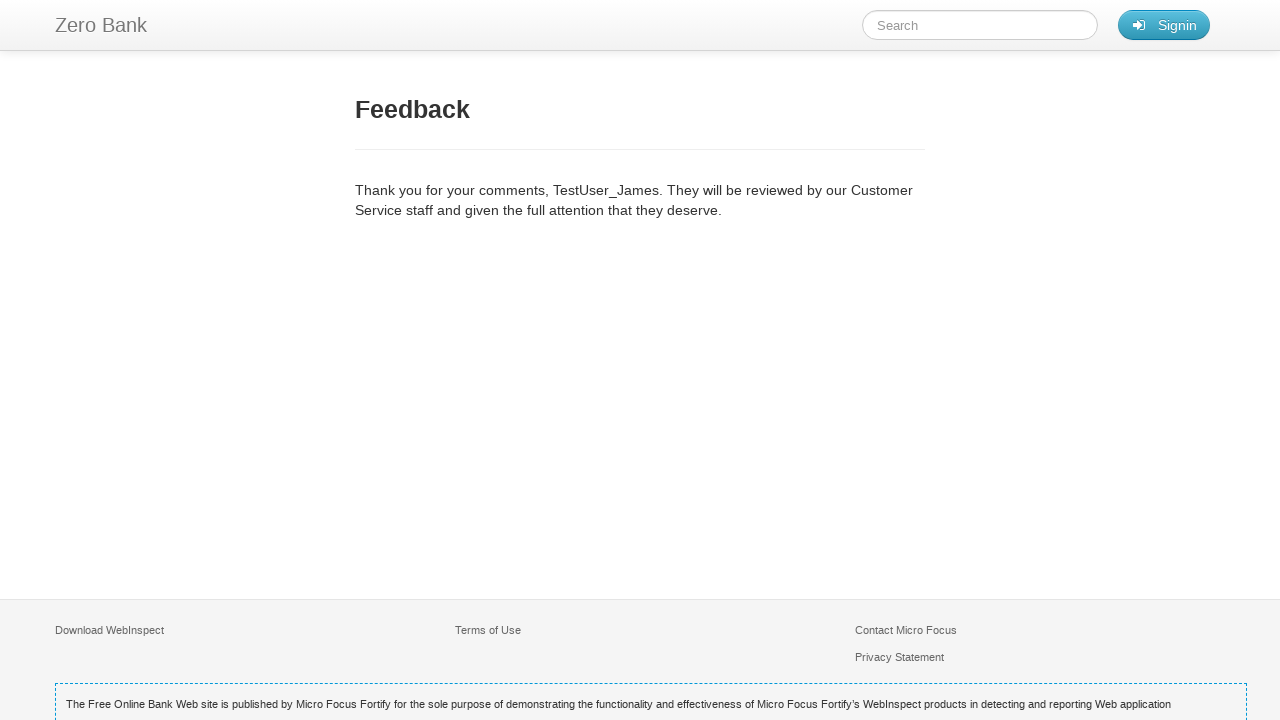